Tests that the todo counter displays the correct number of items as todos are added

Starting URL: https://demo.playwright.dev/todomvc

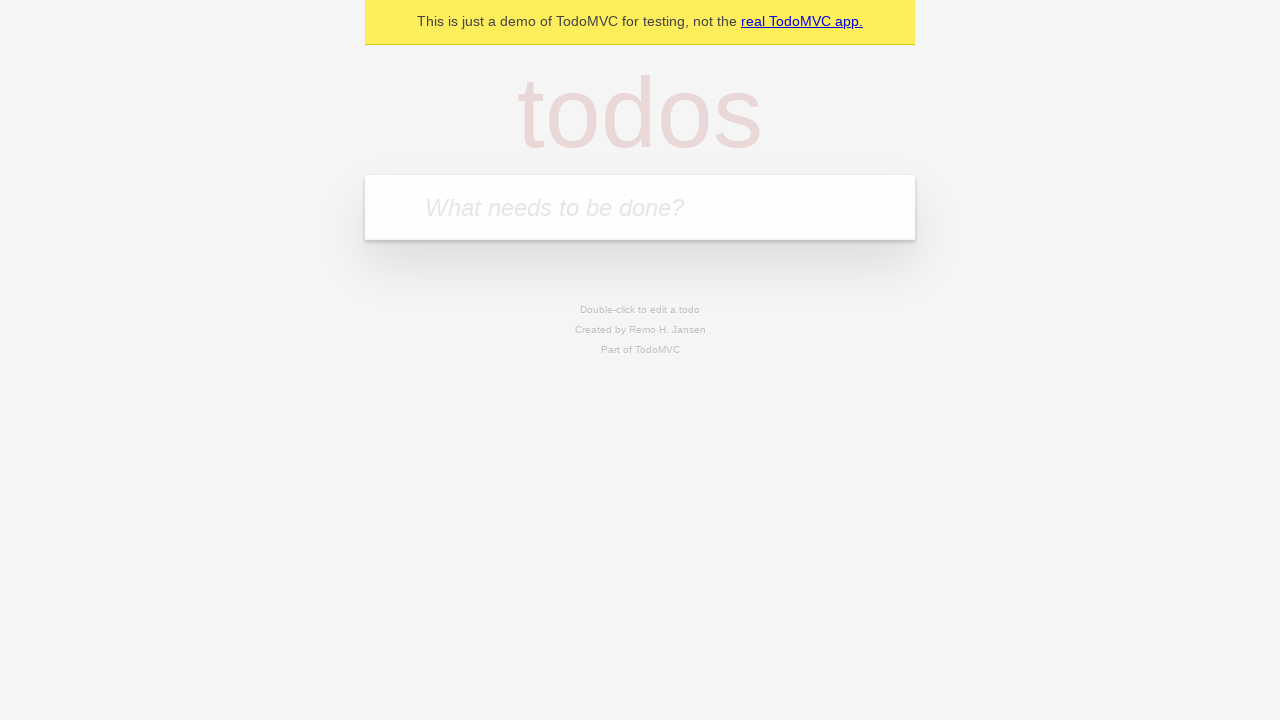

Filled todo input with 'buy some cheese' on internal:attr=[placeholder="What needs to be done?"i]
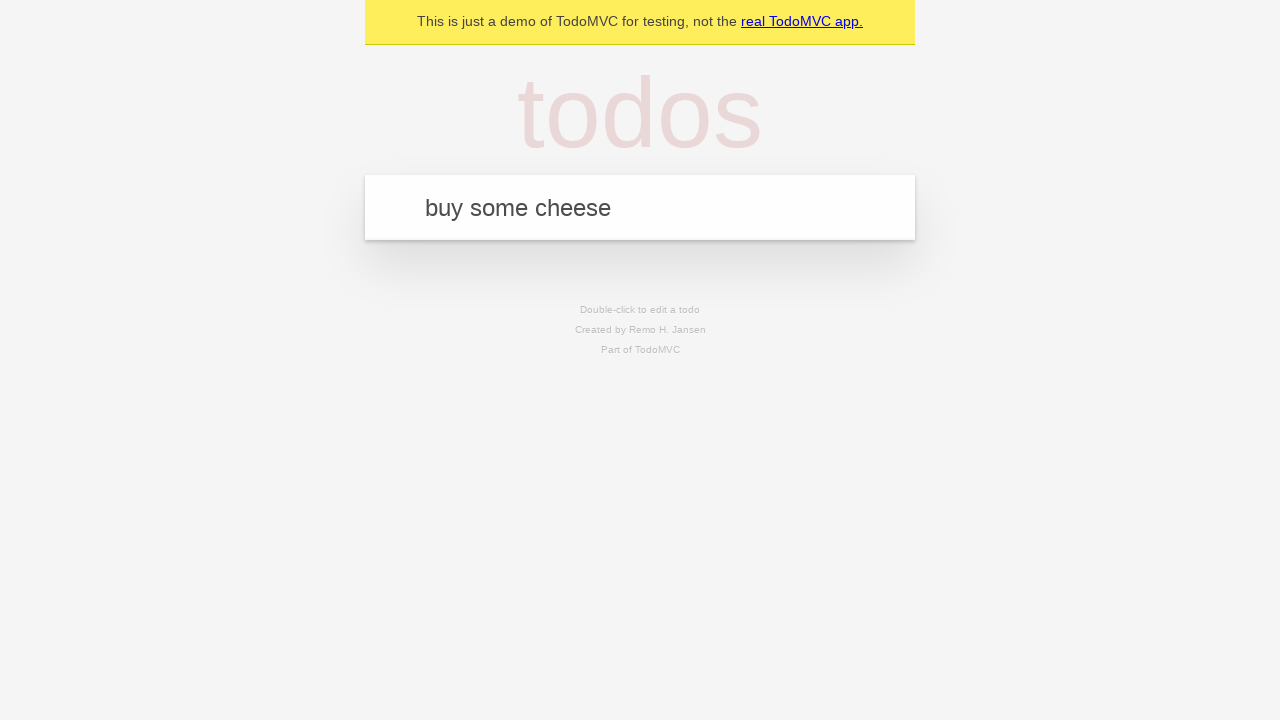

Pressed Enter to add first todo item on internal:attr=[placeholder="What needs to be done?"i]
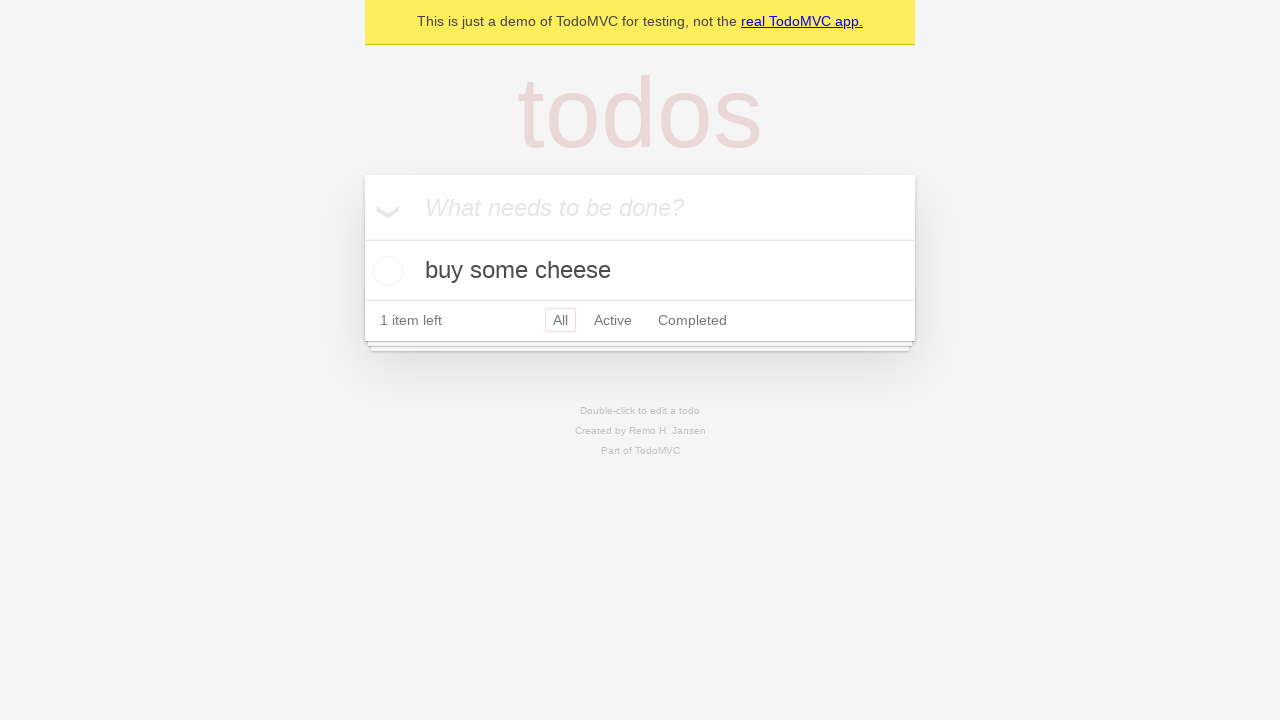

Todo counter element loaded and displays 1 item
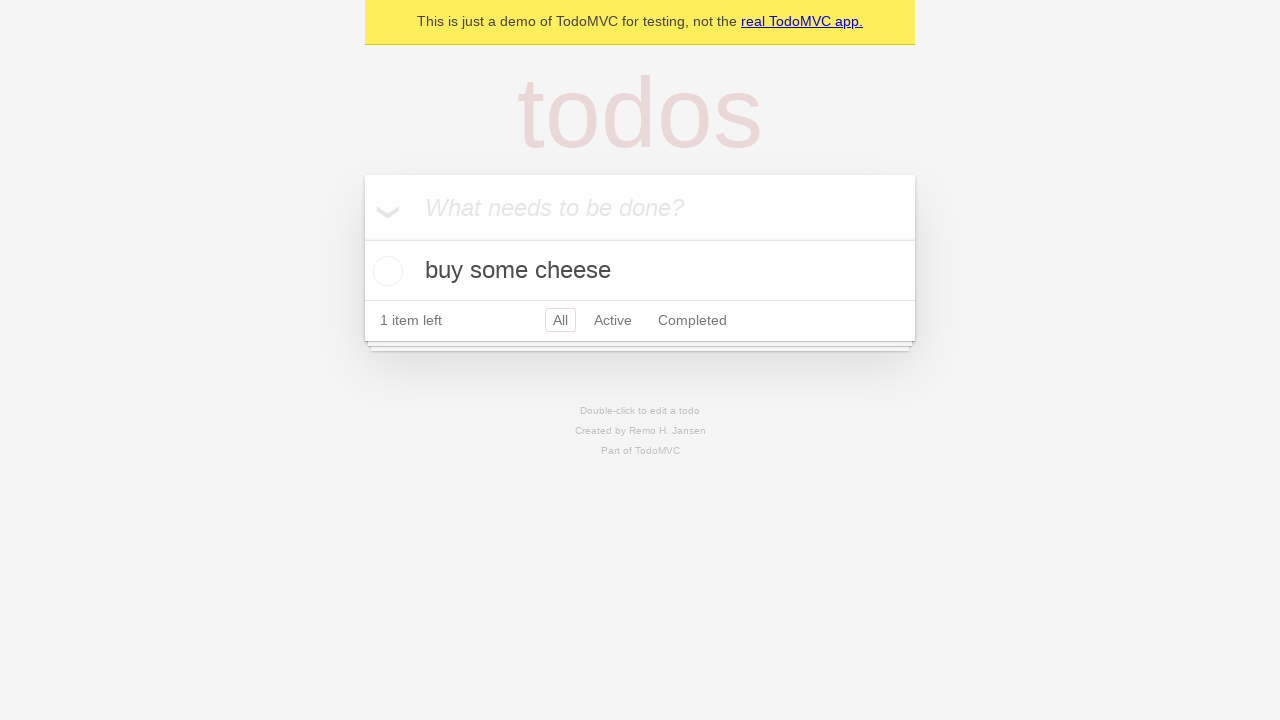

Filled todo input with 'feed the cat' on internal:attr=[placeholder="What needs to be done?"i]
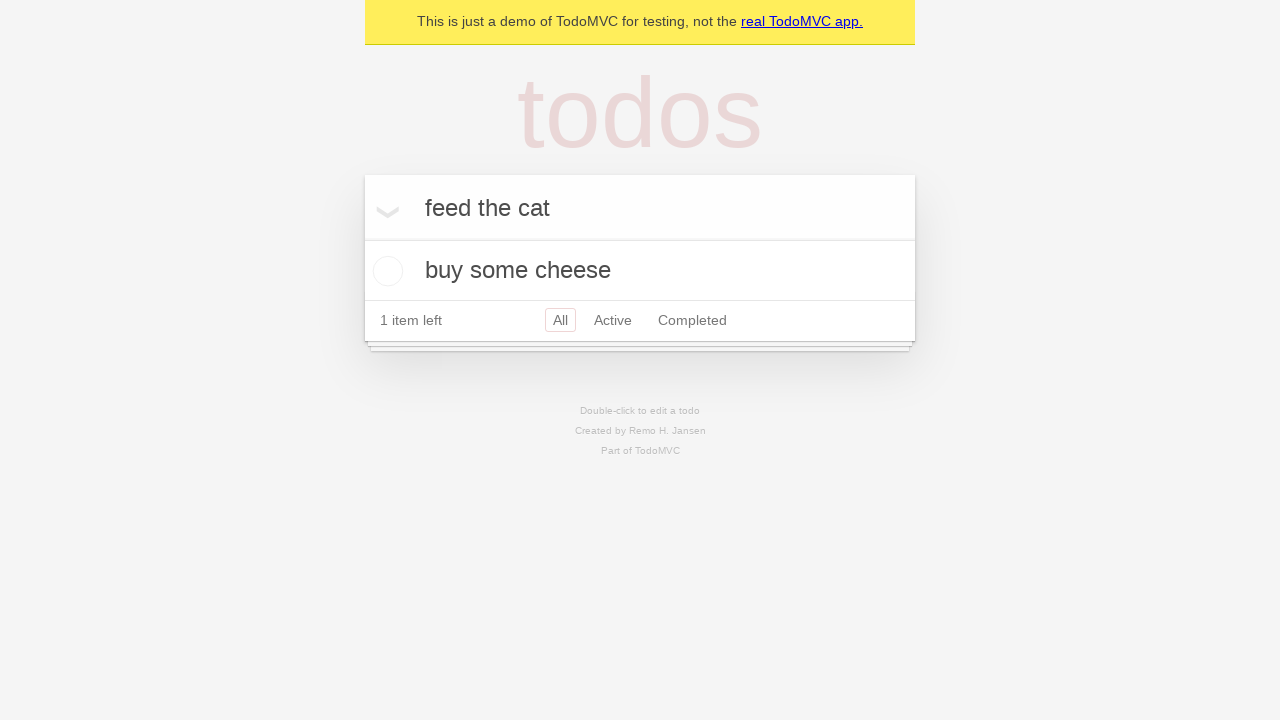

Pressed Enter to add second todo item on internal:attr=[placeholder="What needs to be done?"i]
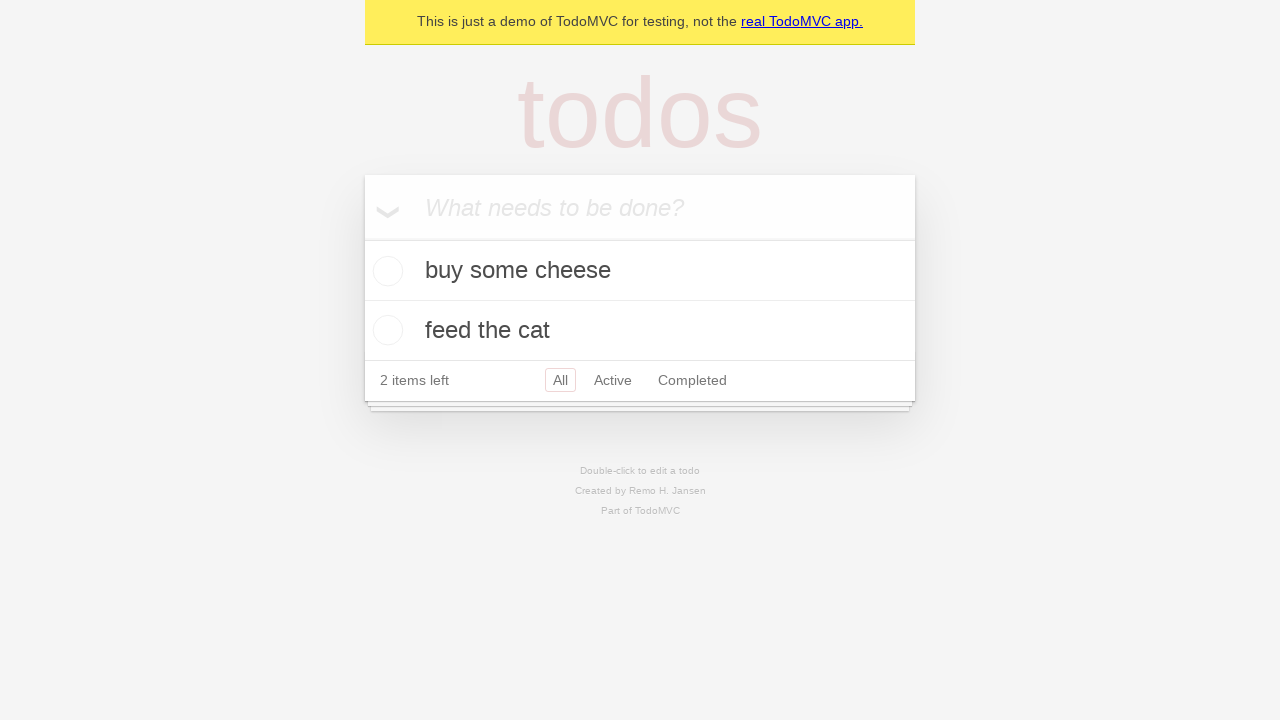

Todo counter now displays 2 items
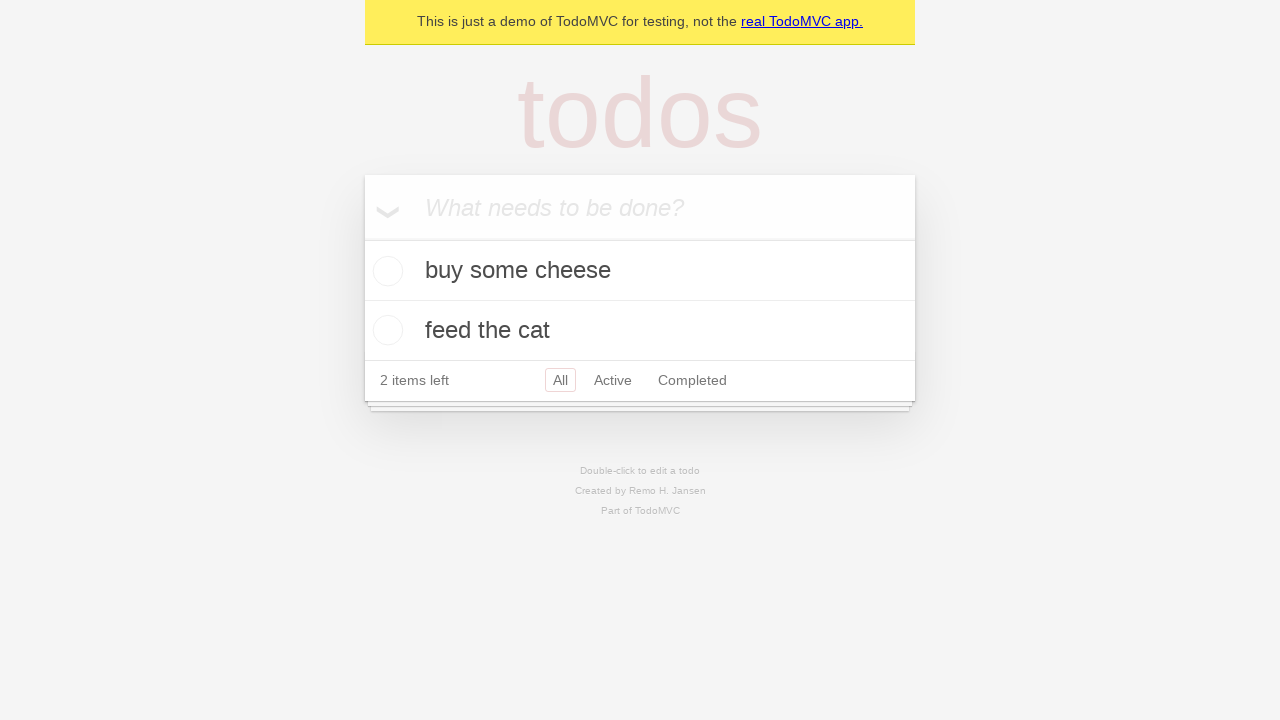

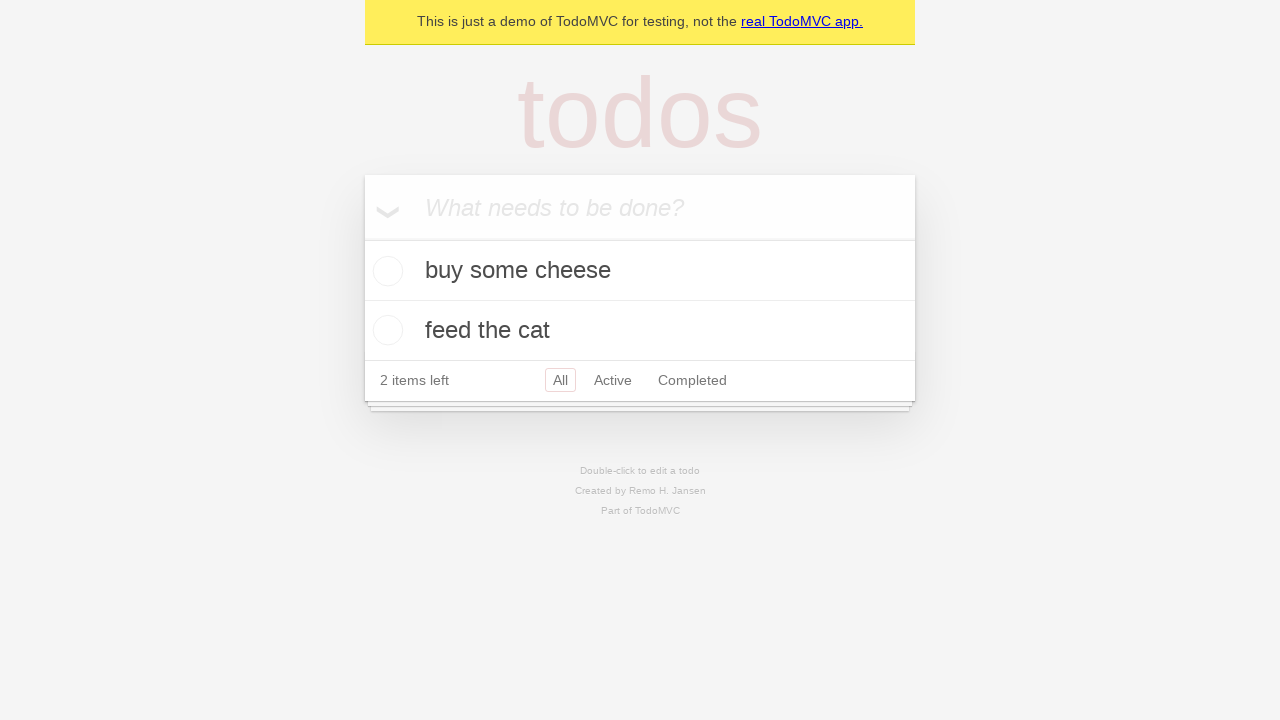